Fills out a practice form by entering name, email, selecting gender, hobbies dropdown, and checking all available checkboxes

Starting URL: https://www.tutorialspoint.com/selenium/practice/selenium_automation_practice.php

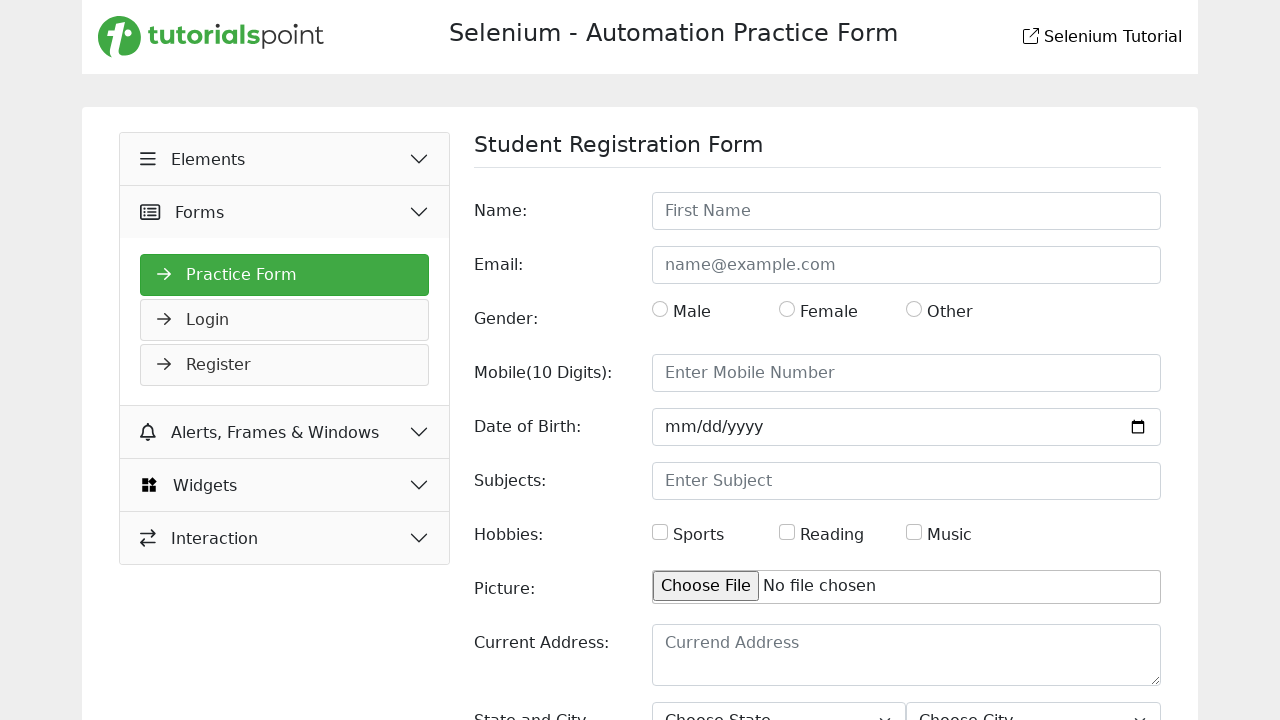

Filled name field with 'Binny' on #name
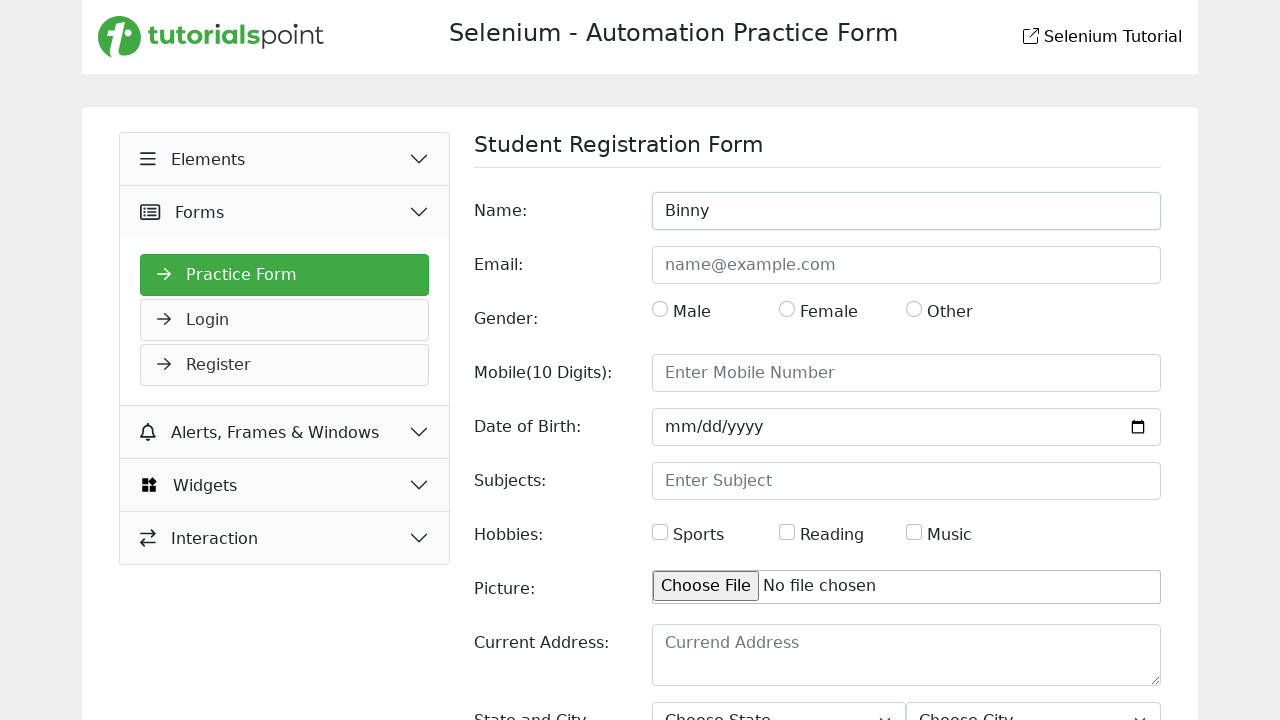

Filled email field with 'testuser123@example.com' on #email
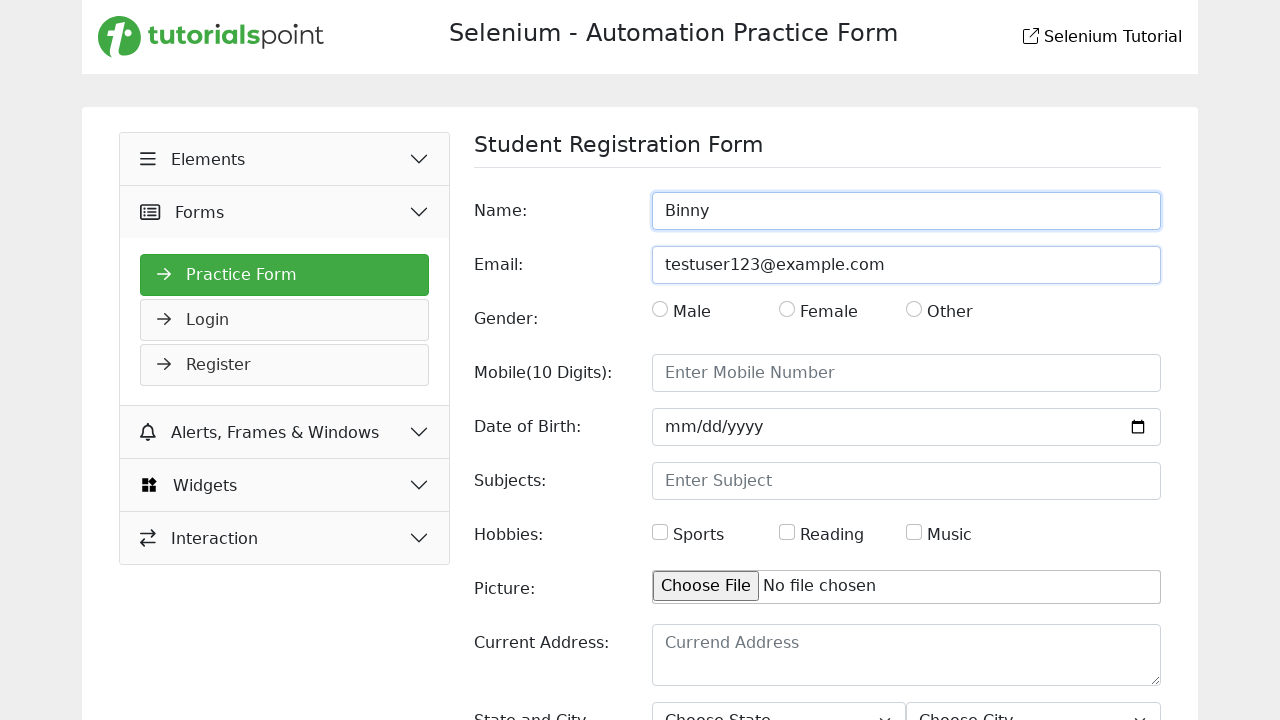

Selected Female gender radio button at (787, 309) on (//input[@type='radio' and @class='form-check-input mt-0'])[2]
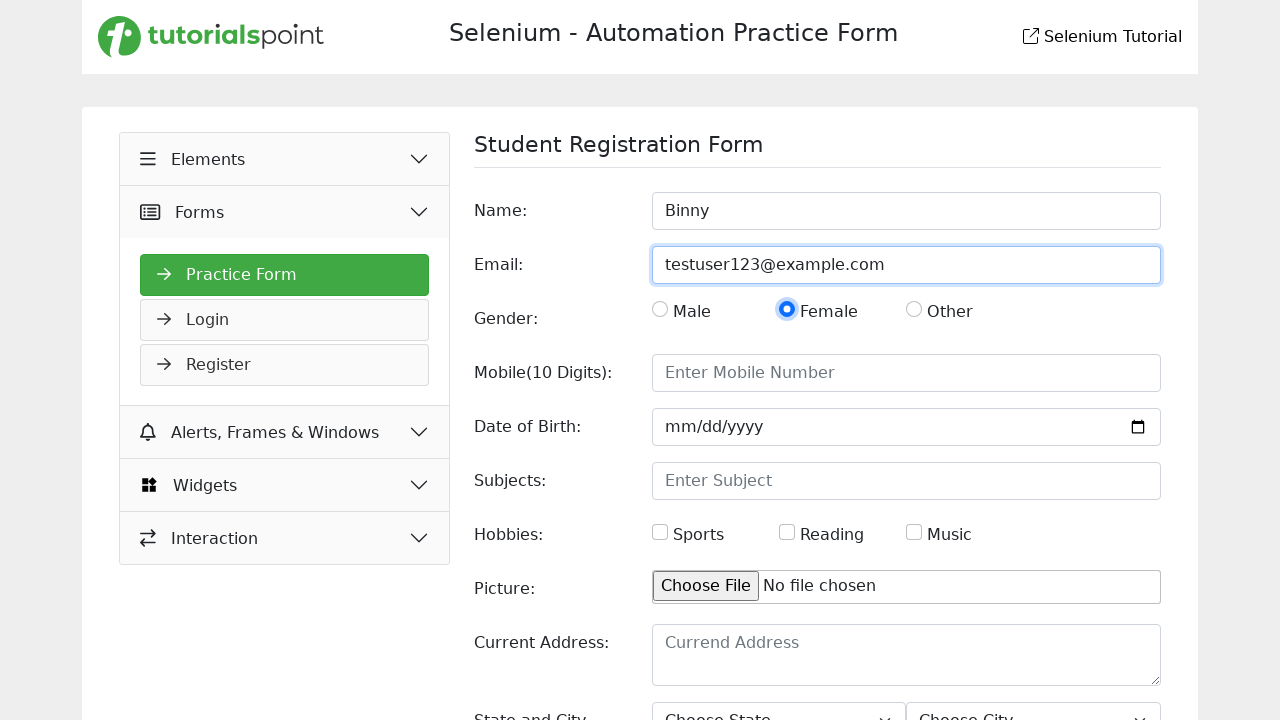

Clicked on hobbies dropdown at (660, 532) on #hobbies
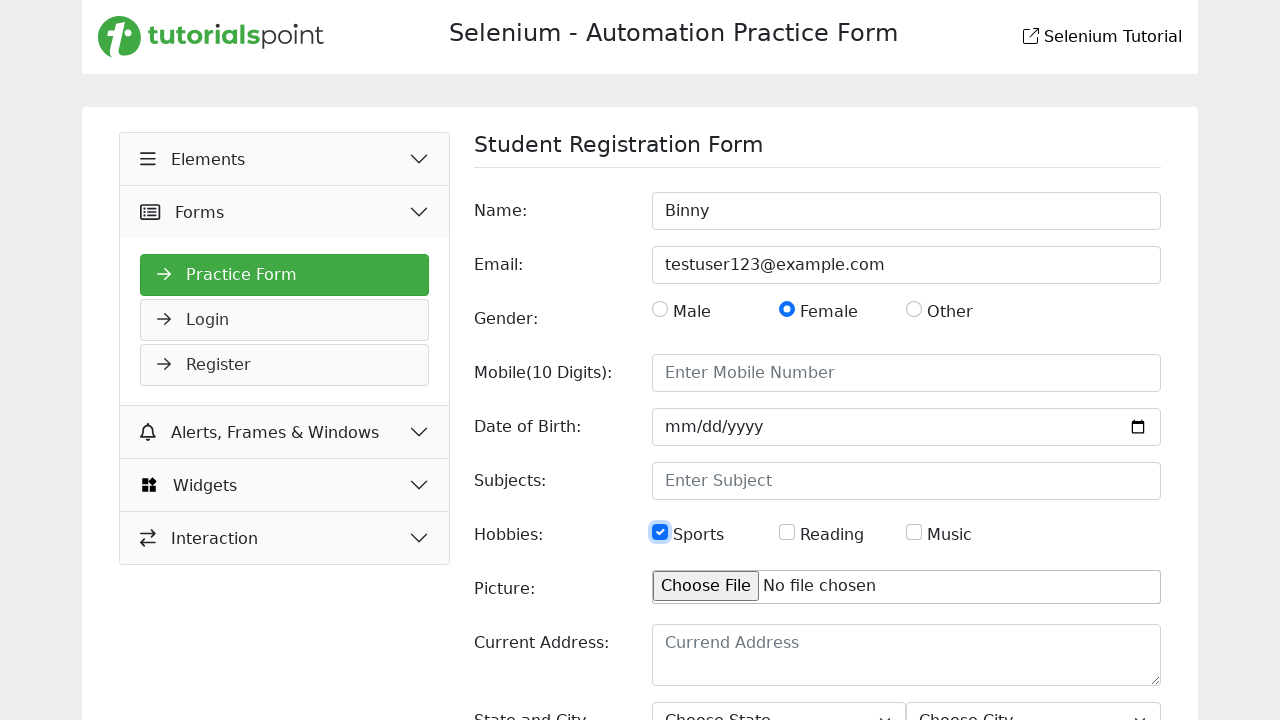

Checked a checkbox at (660, 532) on input[type='checkbox'] >> nth=0
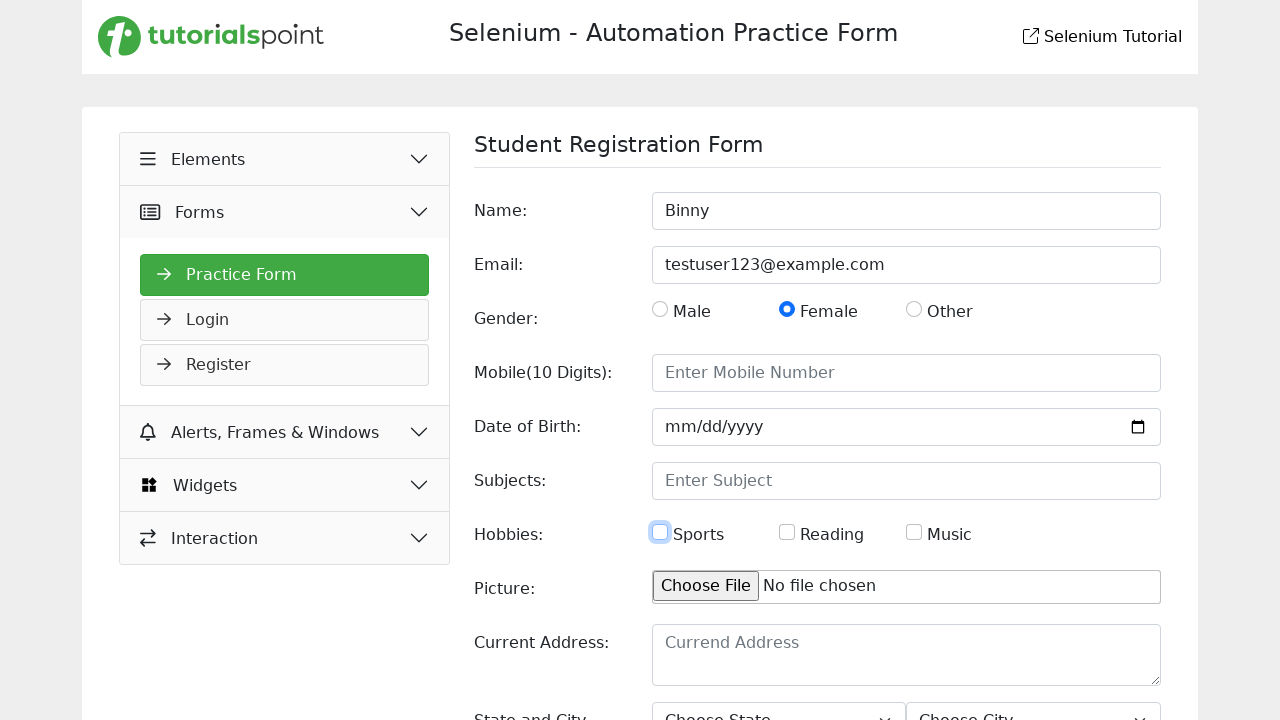

Checked a checkbox at (787, 532) on input[type='checkbox'] >> nth=1
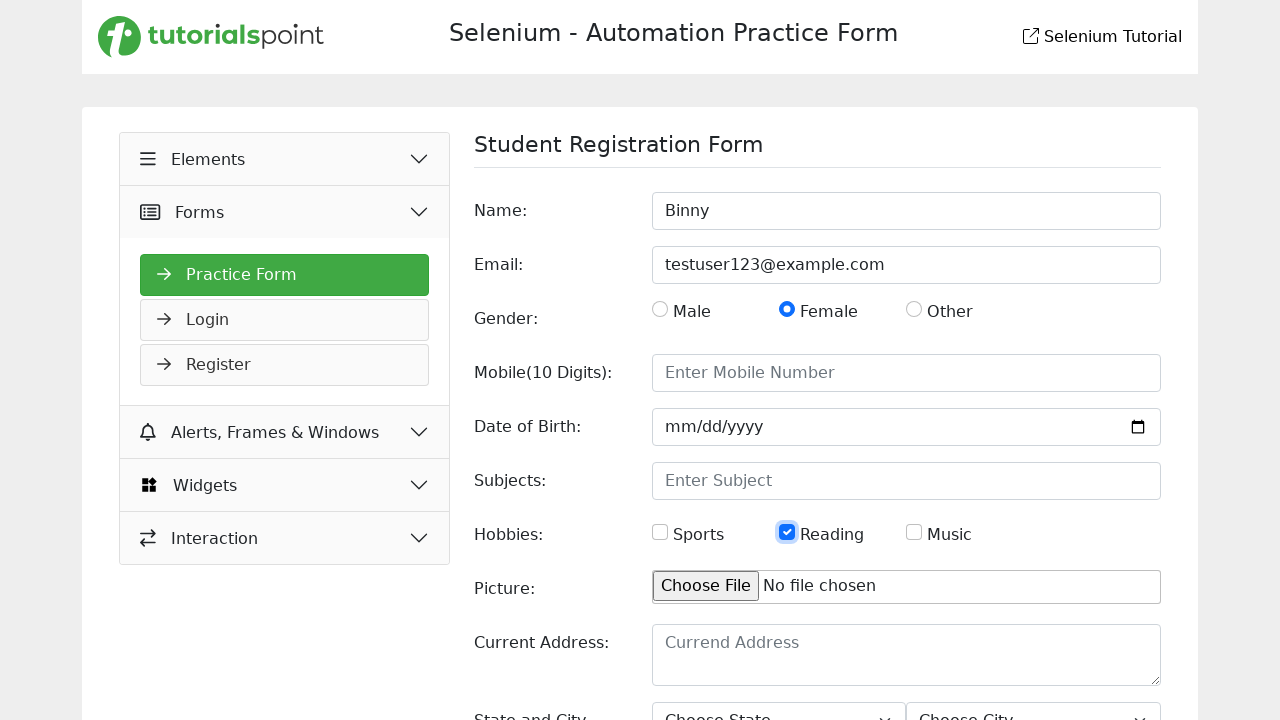

Checked a checkbox at (914, 532) on input[type='checkbox'] >> nth=2
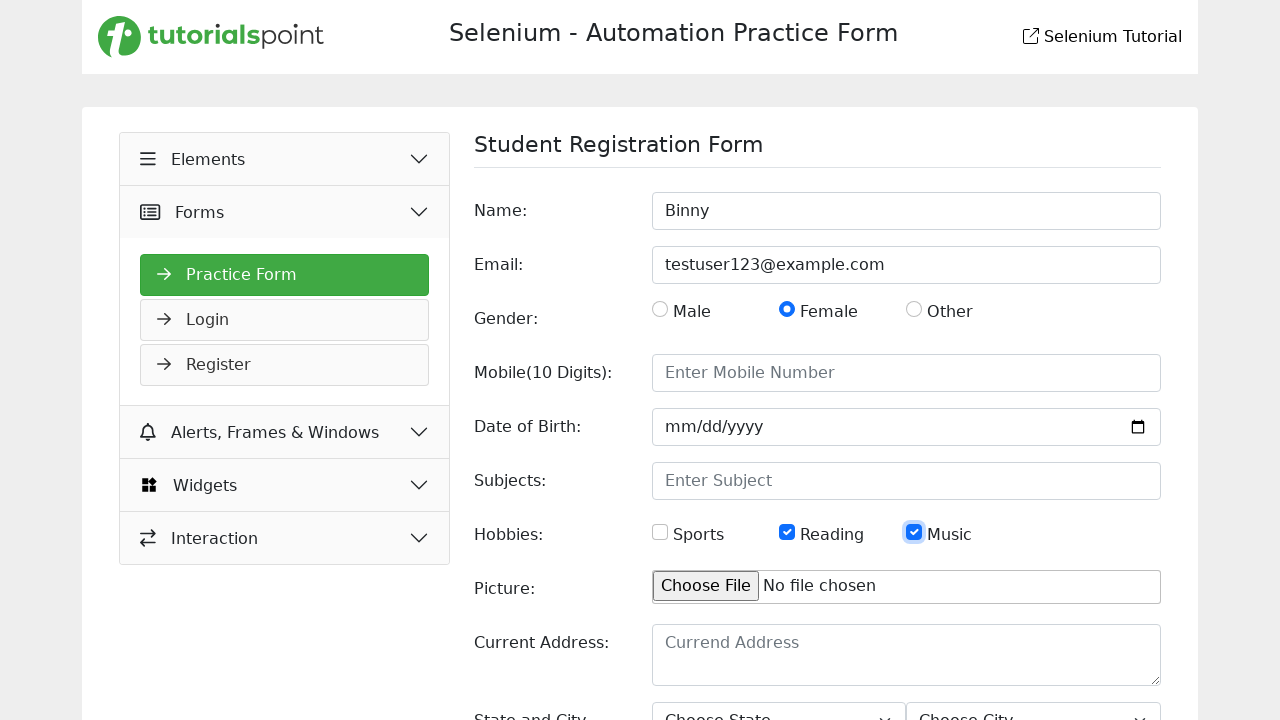

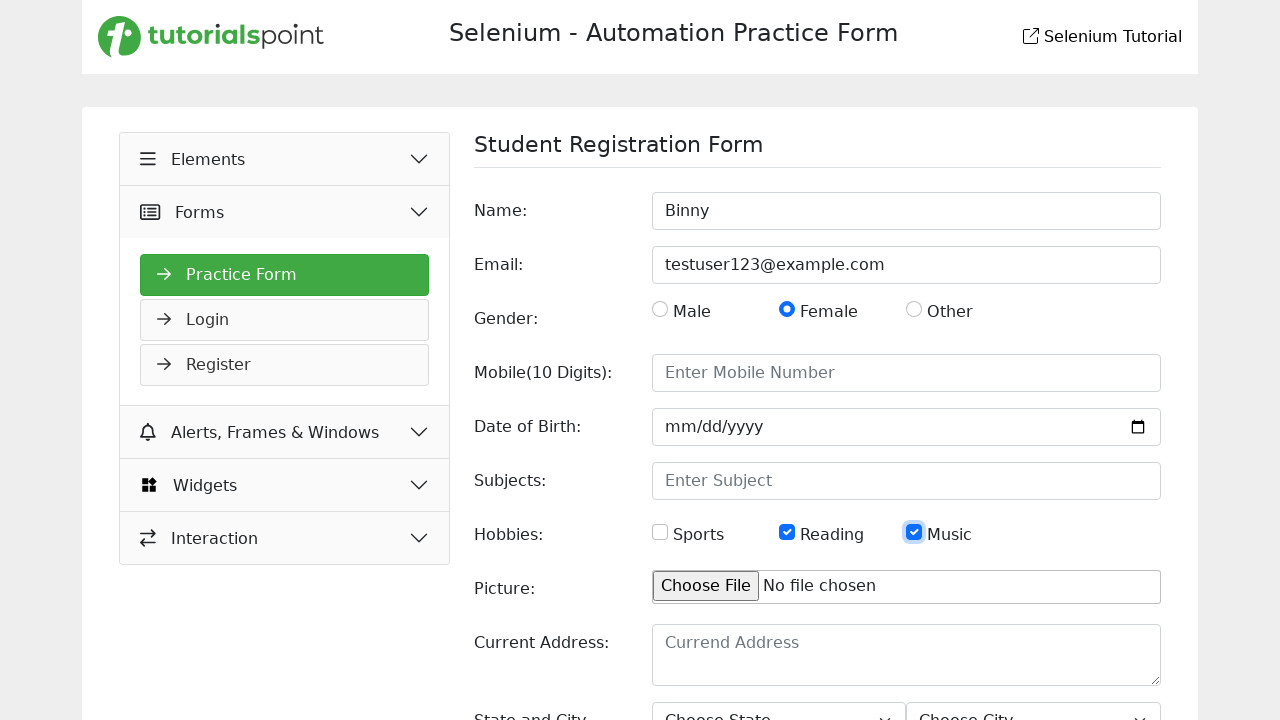